Tests simple JavaScript alert by triggering it and accepting the dialog

Starting URL: https://demoqa.com/

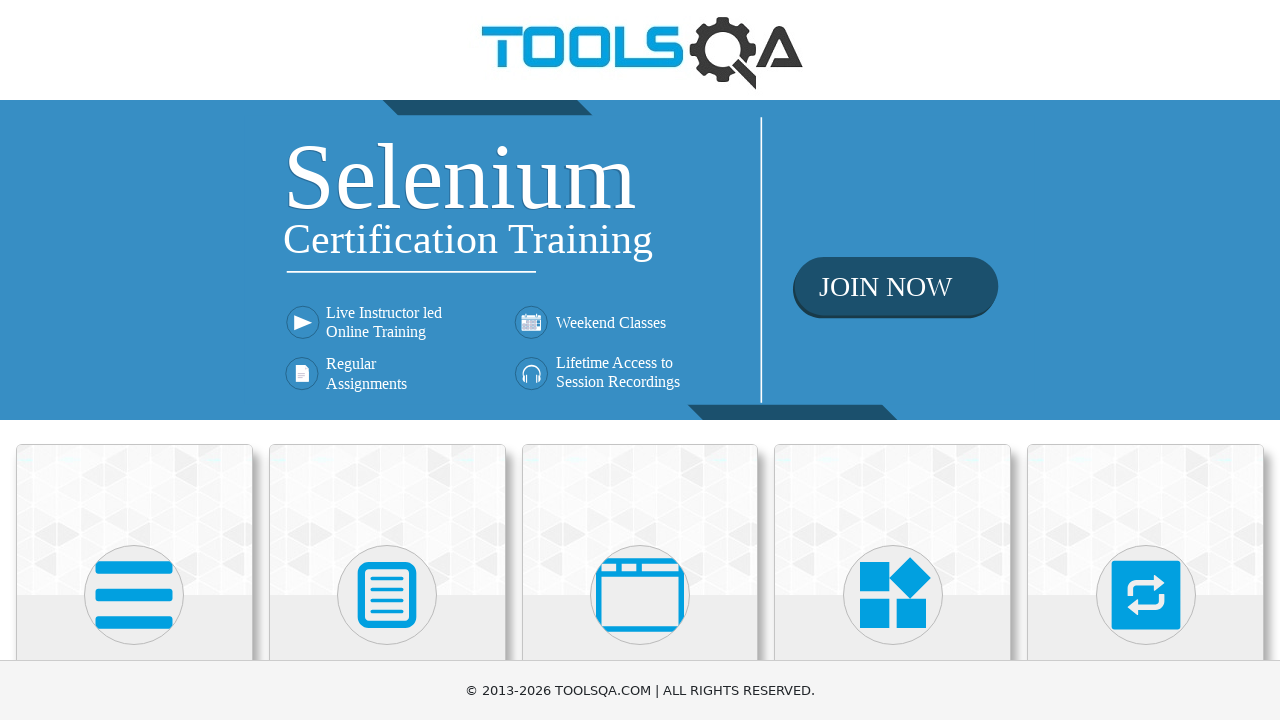

Clicked on Alerts, Frame & Windows section at (640, 360) on xpath=//h5[text()='Alerts, Frame & Windows']
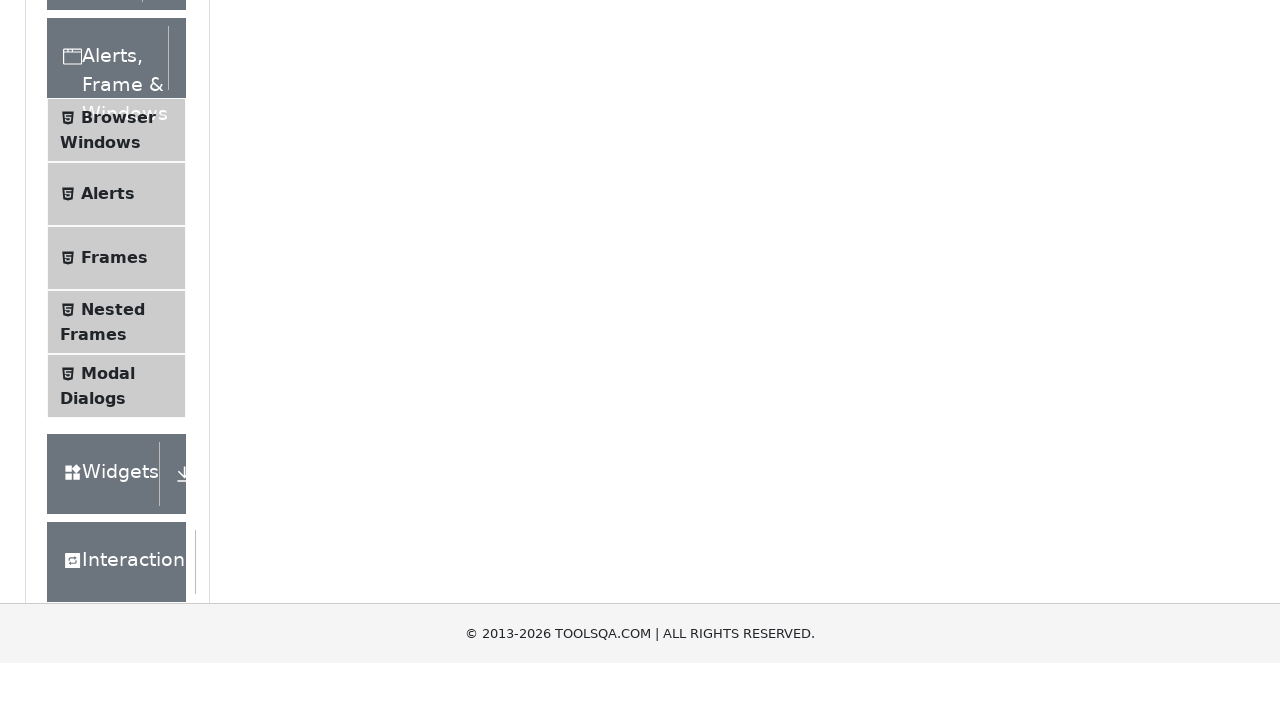

Clicked on Alerts menu item at (108, 501) on xpath=//span[text()='Alerts']
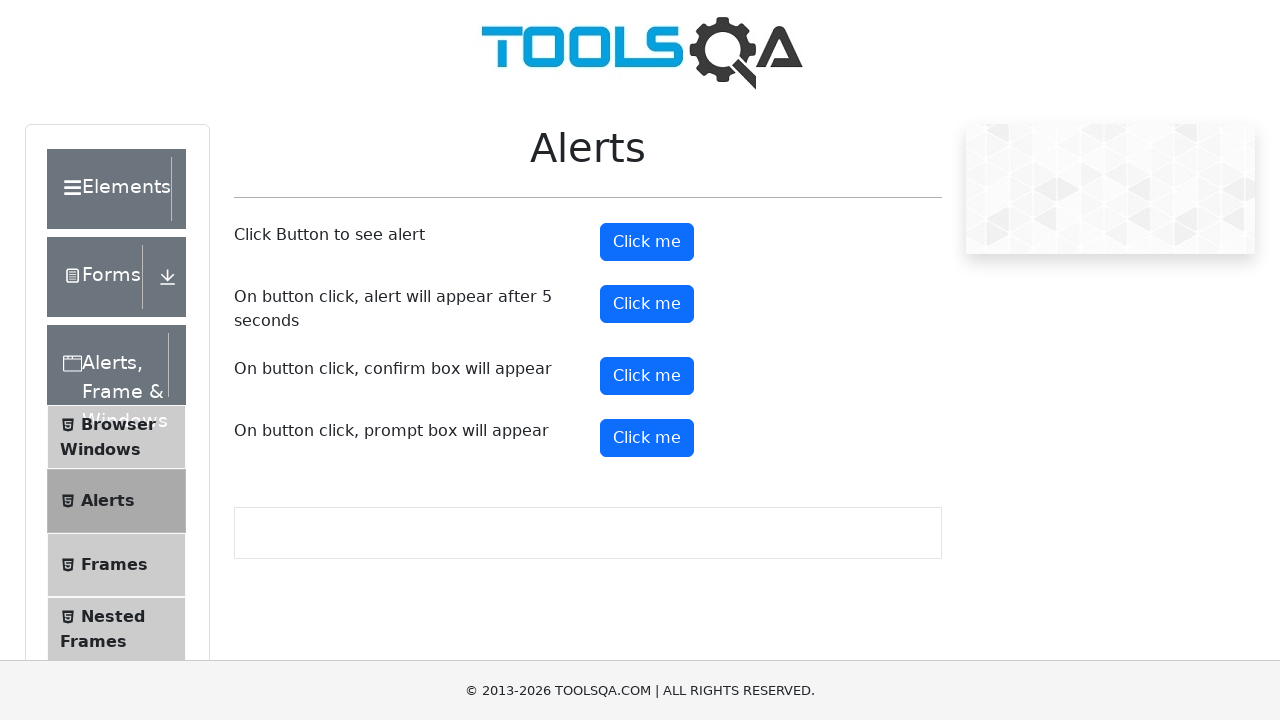

Set up dialog handler to accept alerts
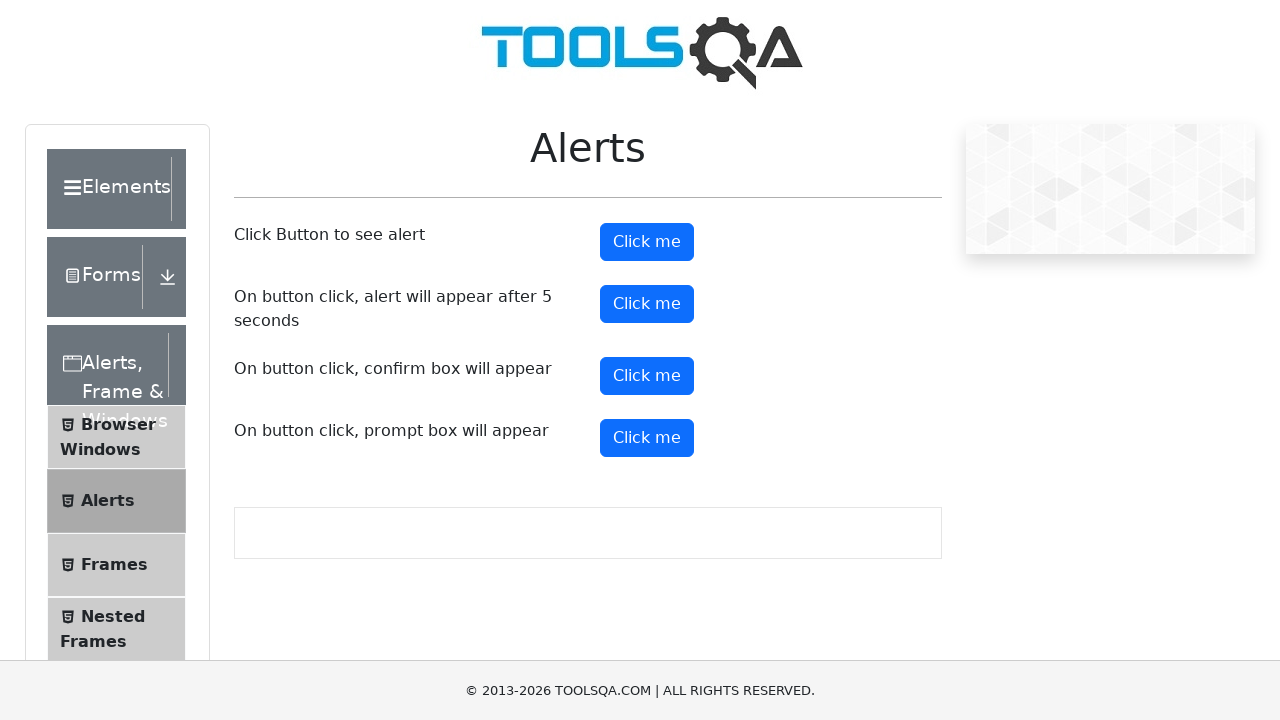

Clicked alert button to trigger JavaScript alert at (647, 242) on xpath=//button[@id='alertButton']
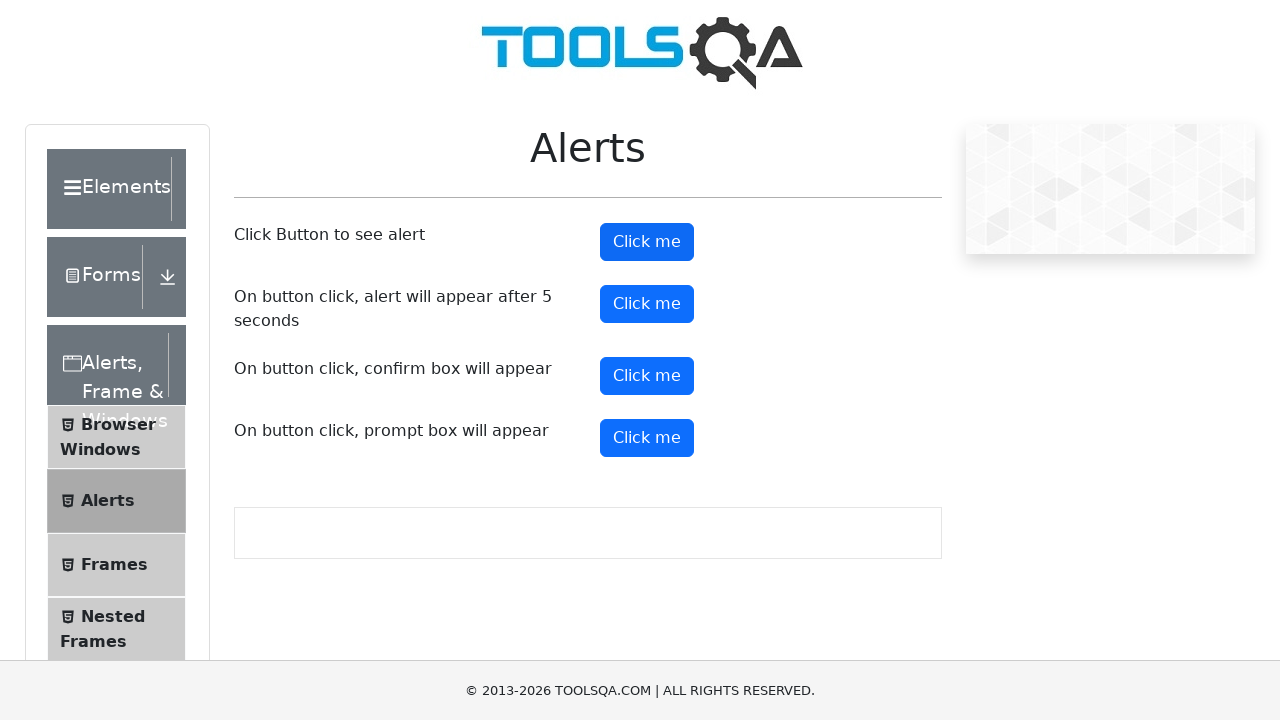

Waited 500ms for dialog to process
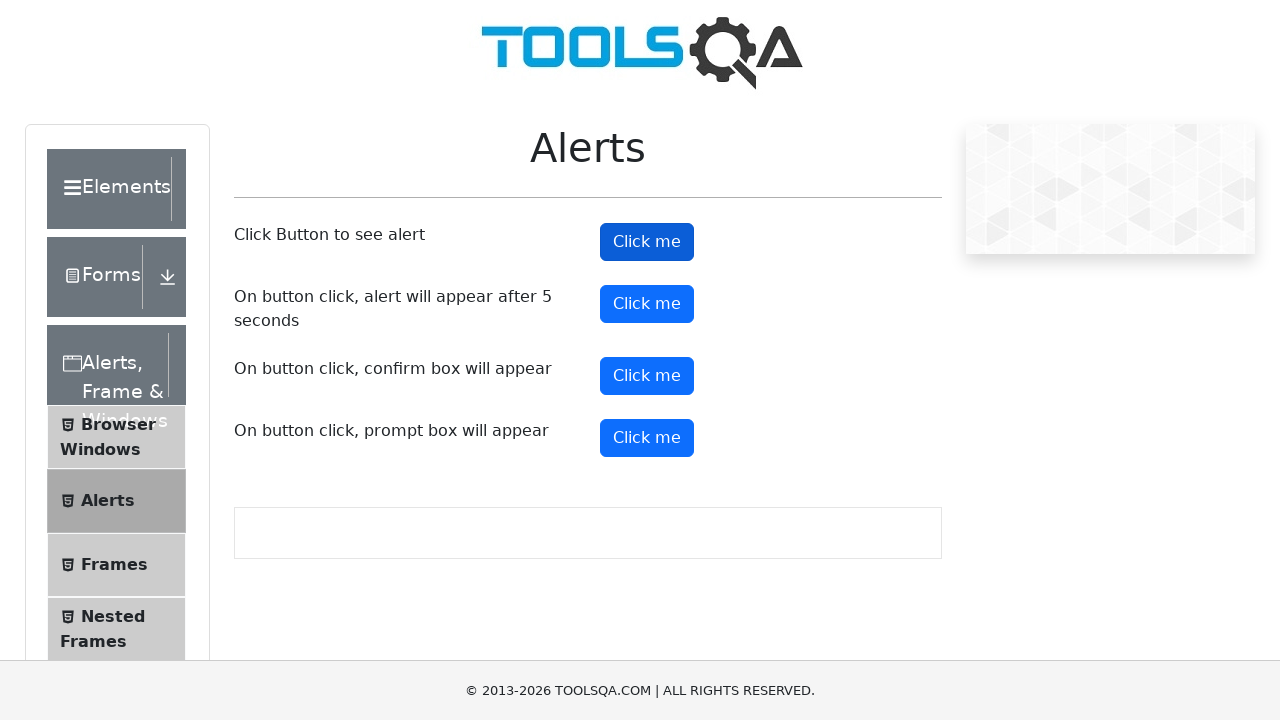

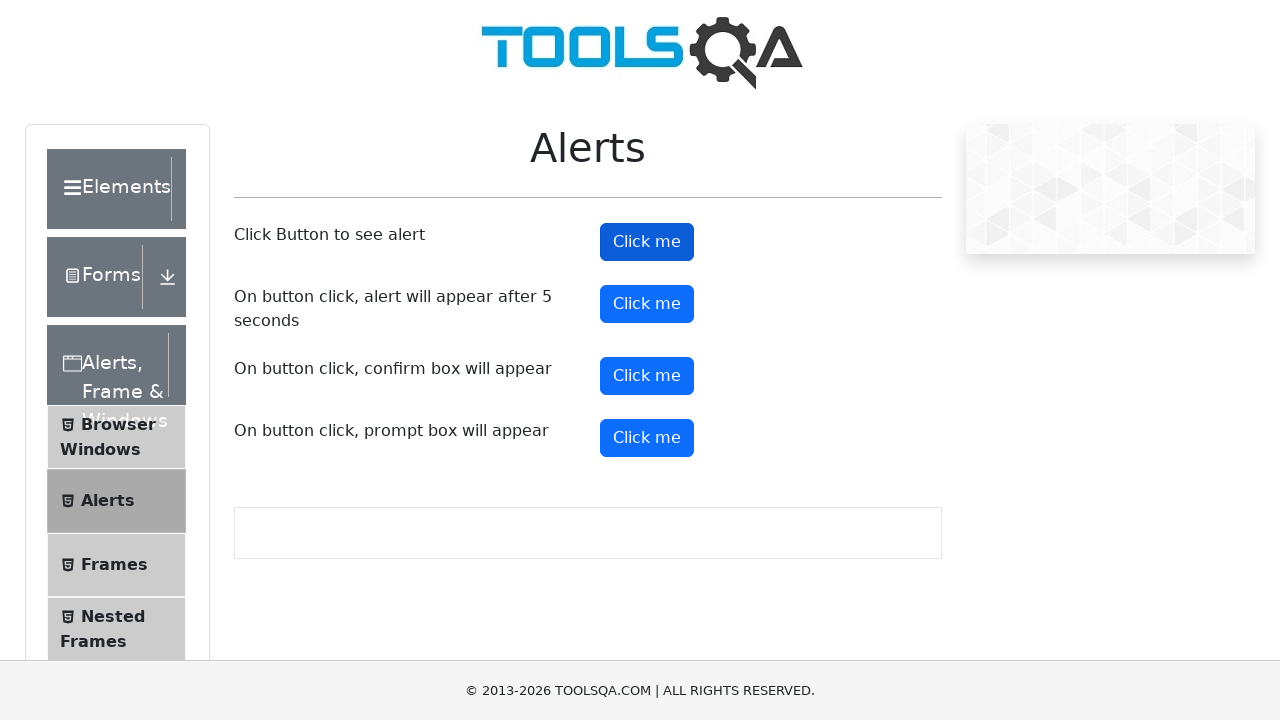